Tests adding a MacBook to the shopping cart and verifying it appears in the cart dropdown

Starting URL: https://naveenautomationlabs.com/opencart/index.php?route=common/home

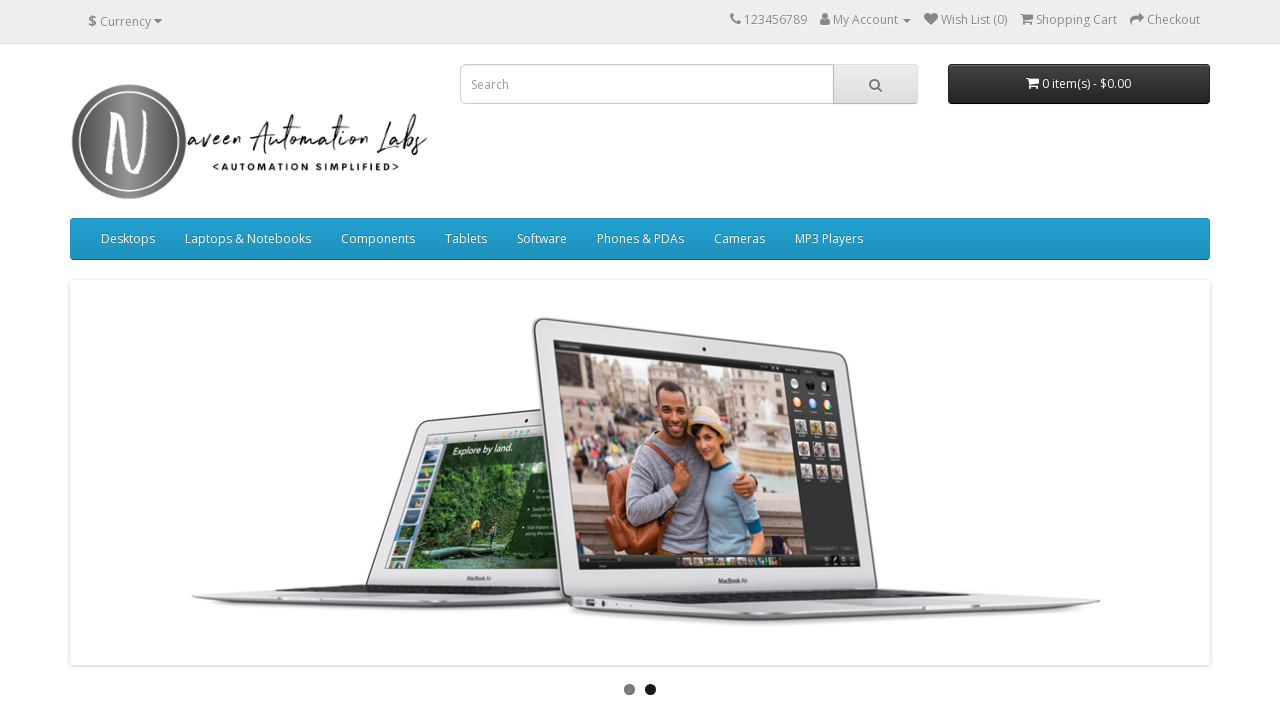

Clicked 'Add to Cart' button for MacBook product at (149, 360) on ((//*[.='MacBook']/parent::div/parent::div)/div[@class='button-group']/button)[1
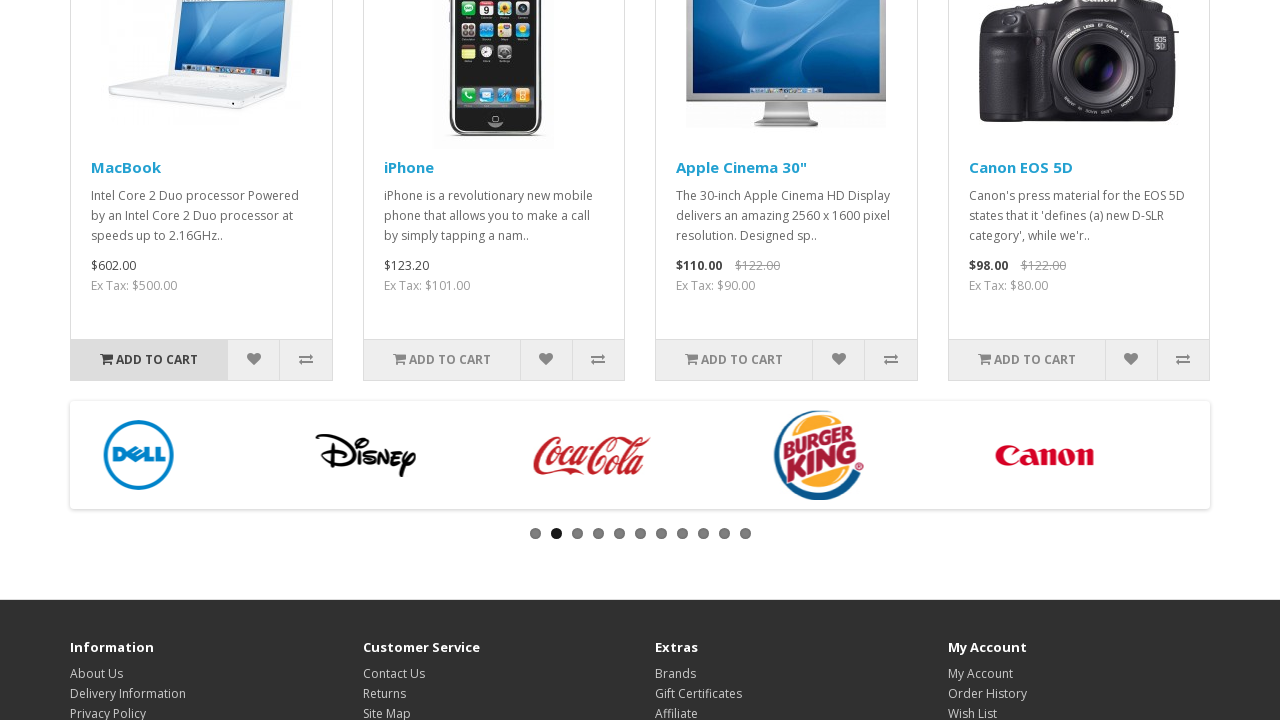

Cart dropdown button became visible
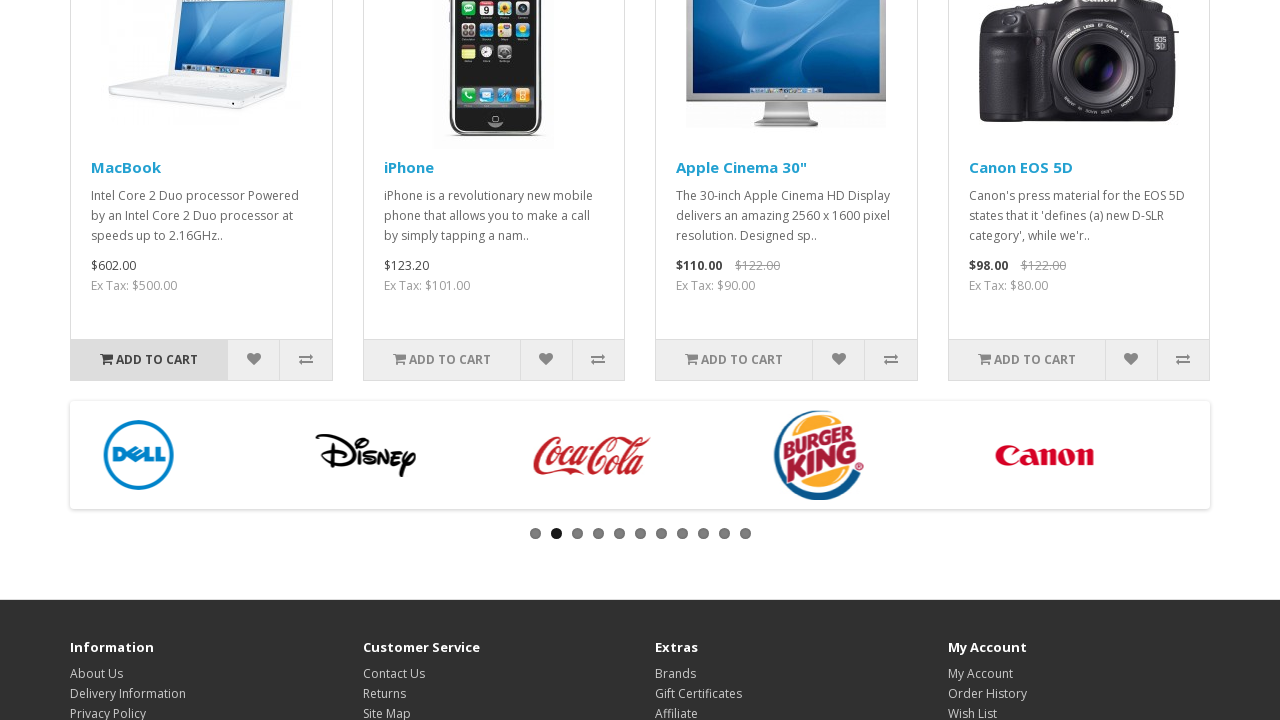

Clicked cart dropdown button to open cart menu at (1079, 84) on button.btn.btn-inverse.btn-block.btn-lg.dropdown-toggle
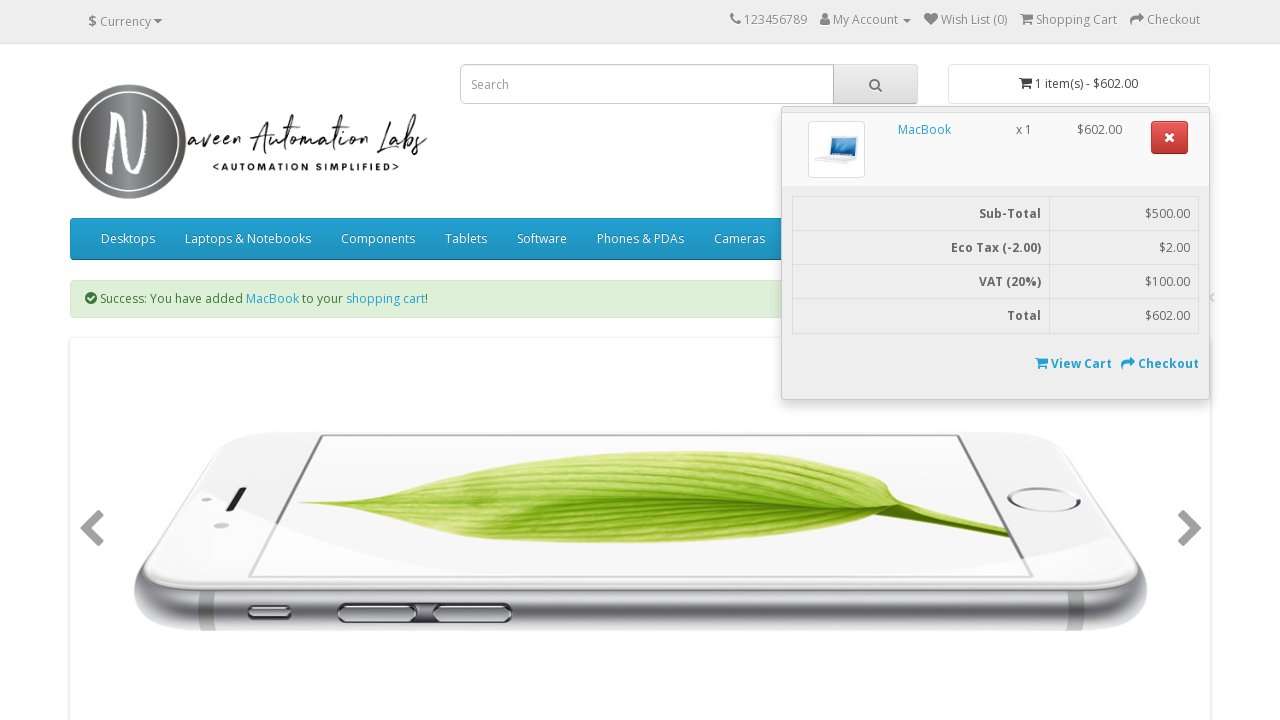

Located MacBook item in cart dropdown
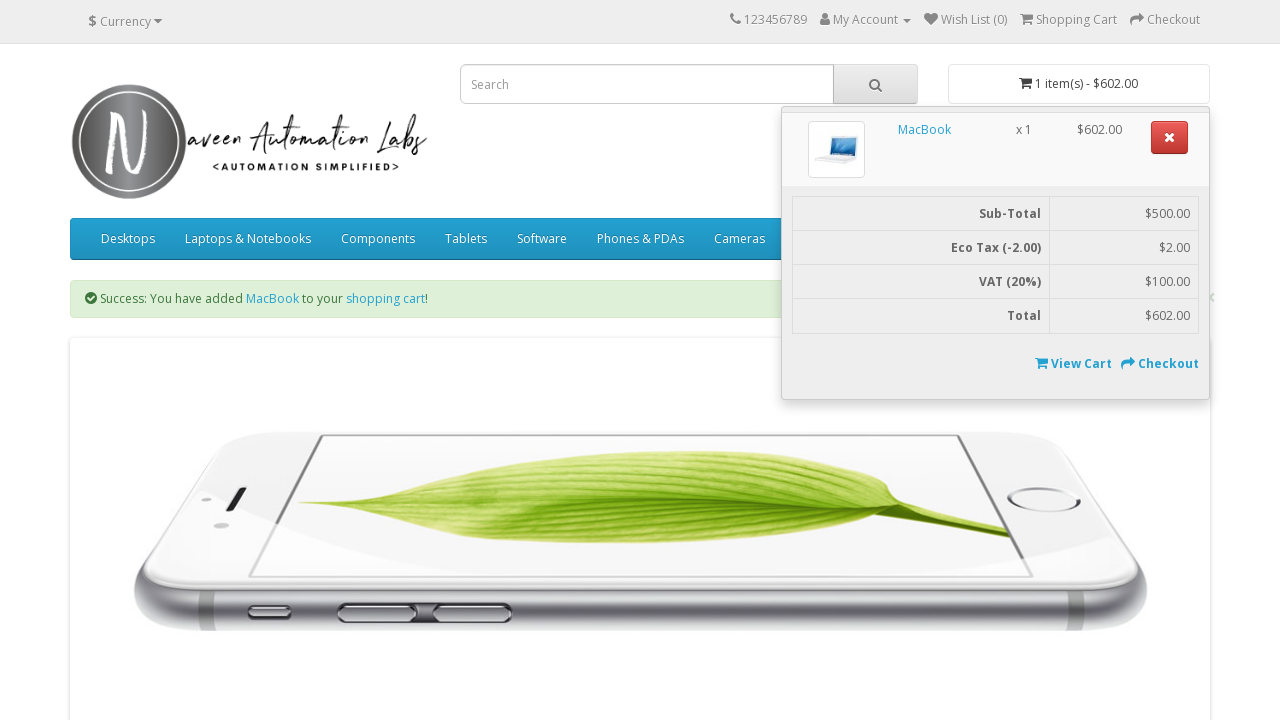

Verified MacBook is visible in cart dropdown - test passed
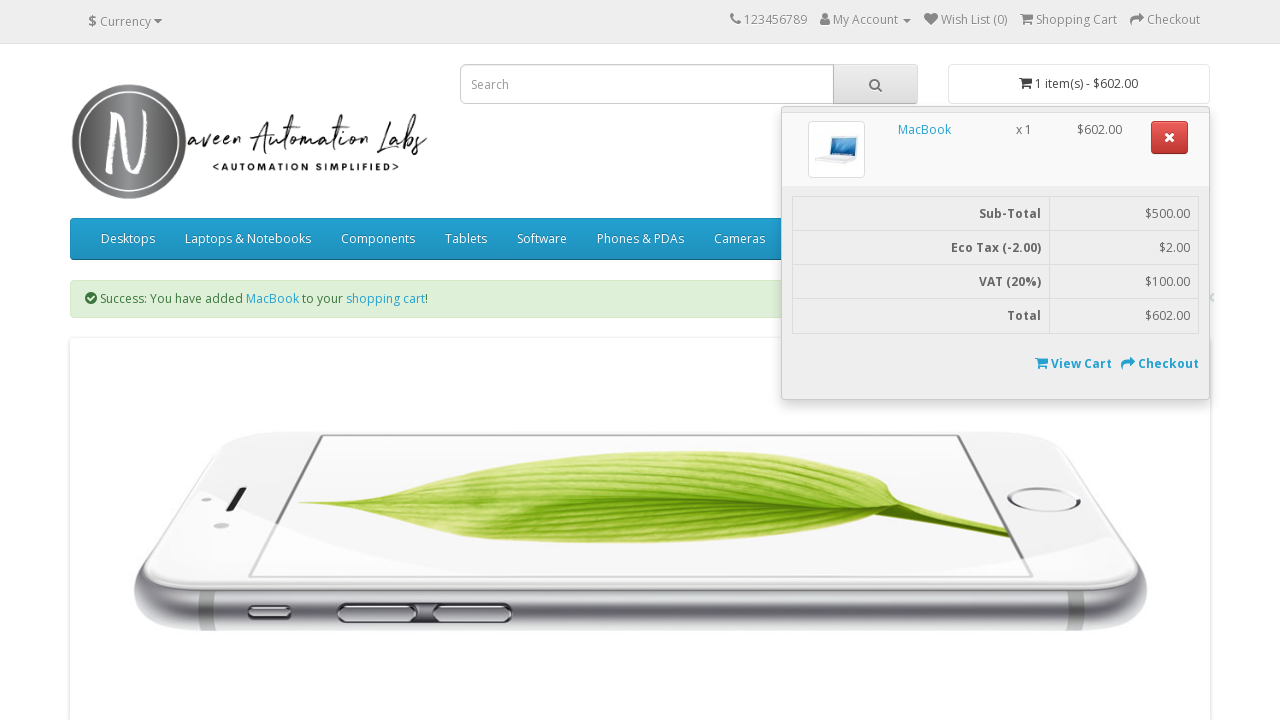

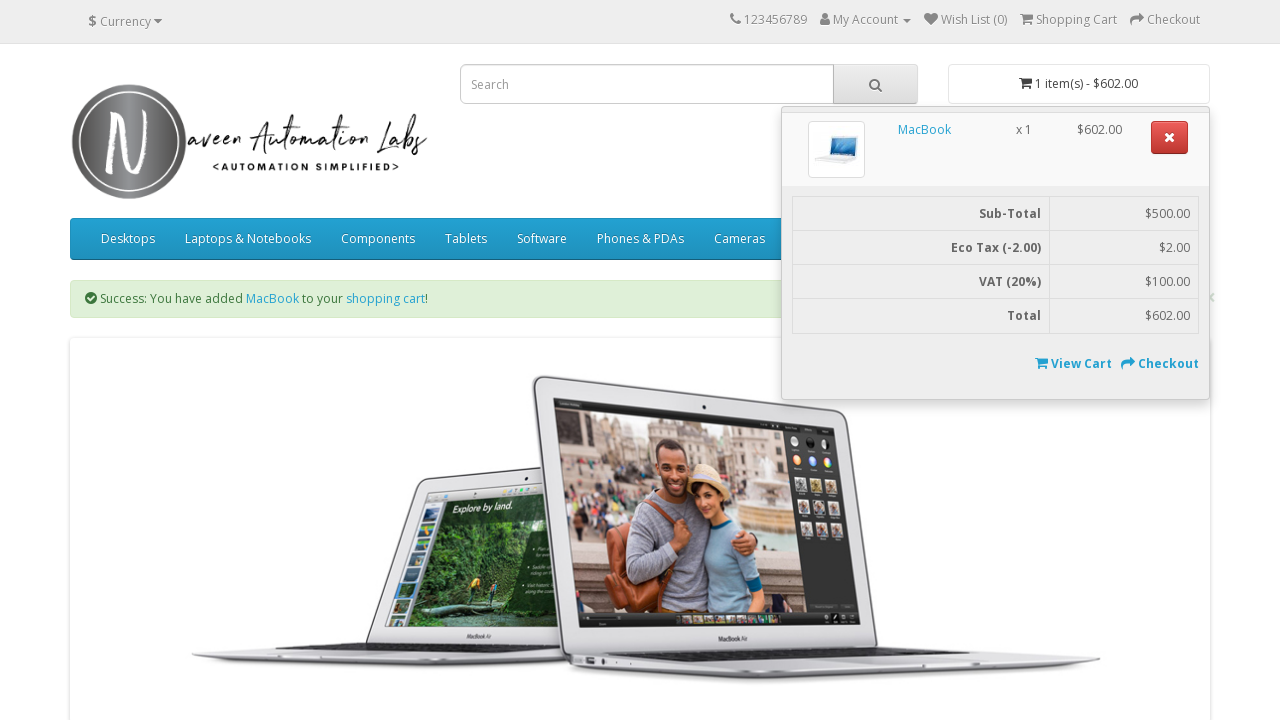